Tests file upload functionality by selecting a file and clicking the upload button, then verifying the success message

Starting URL: https://the-internet.herokuapp.com/upload

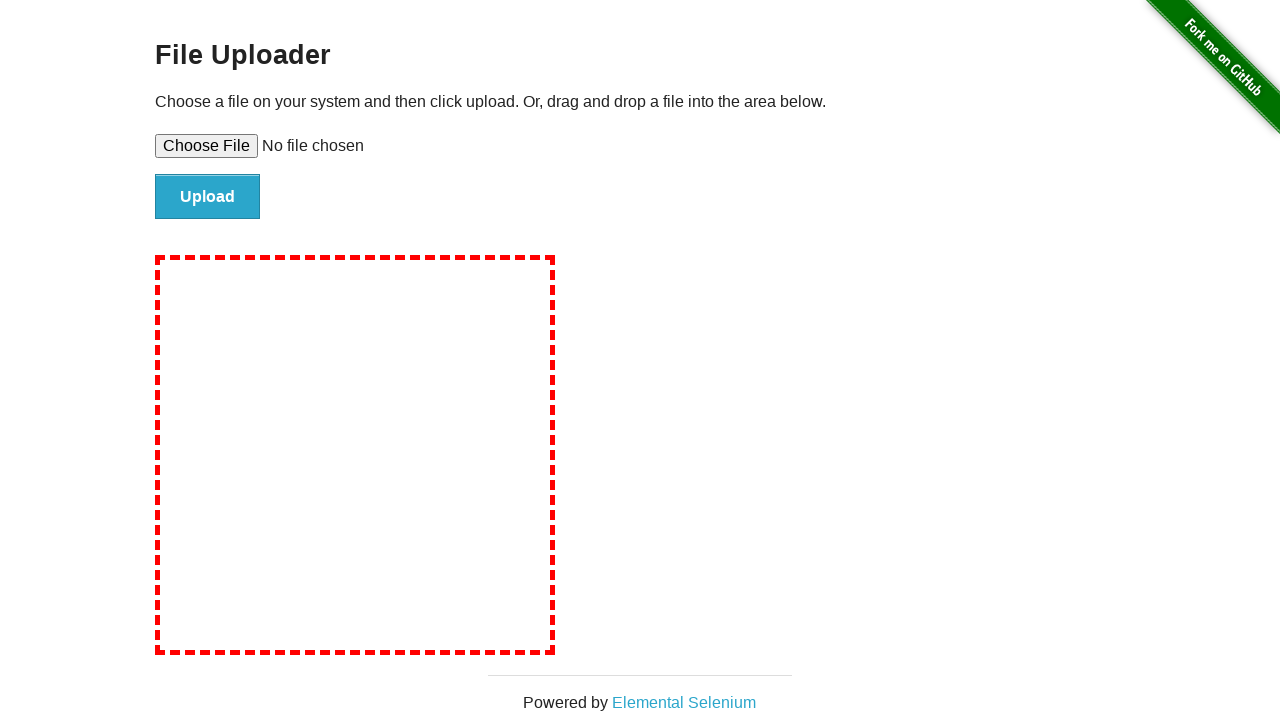

Created temporary test file with content
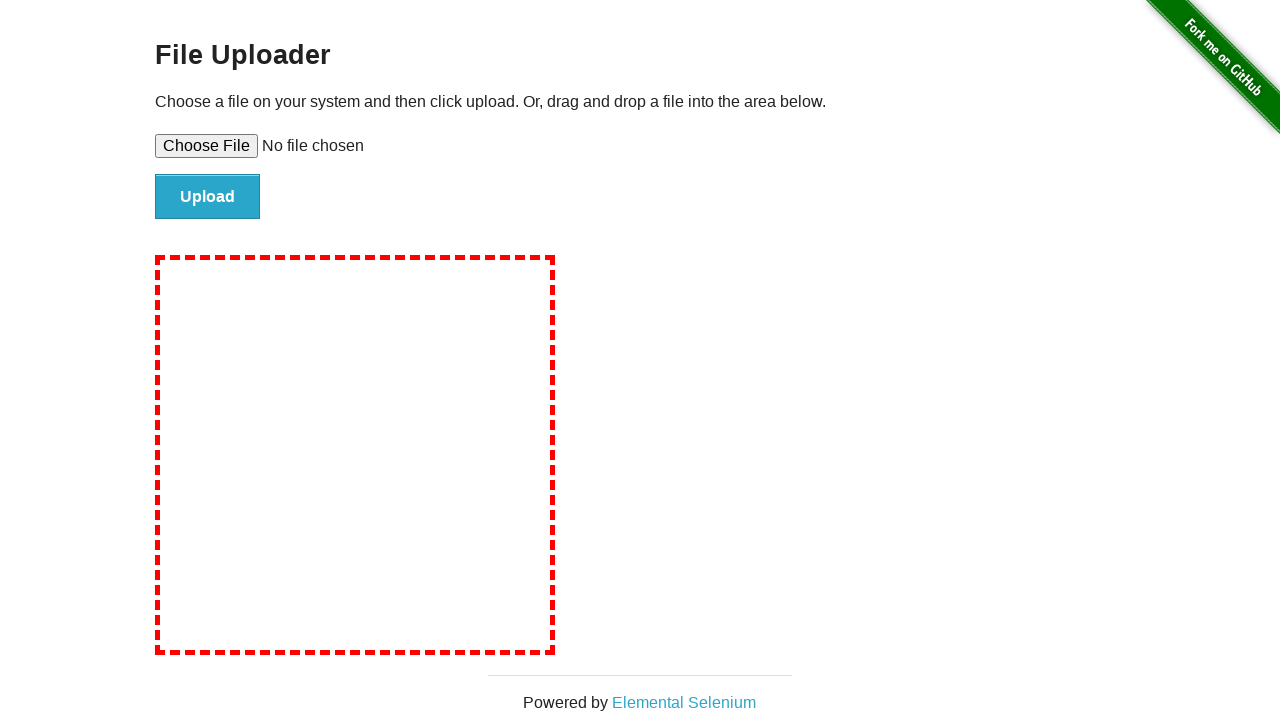

Selected file for upload via file input element
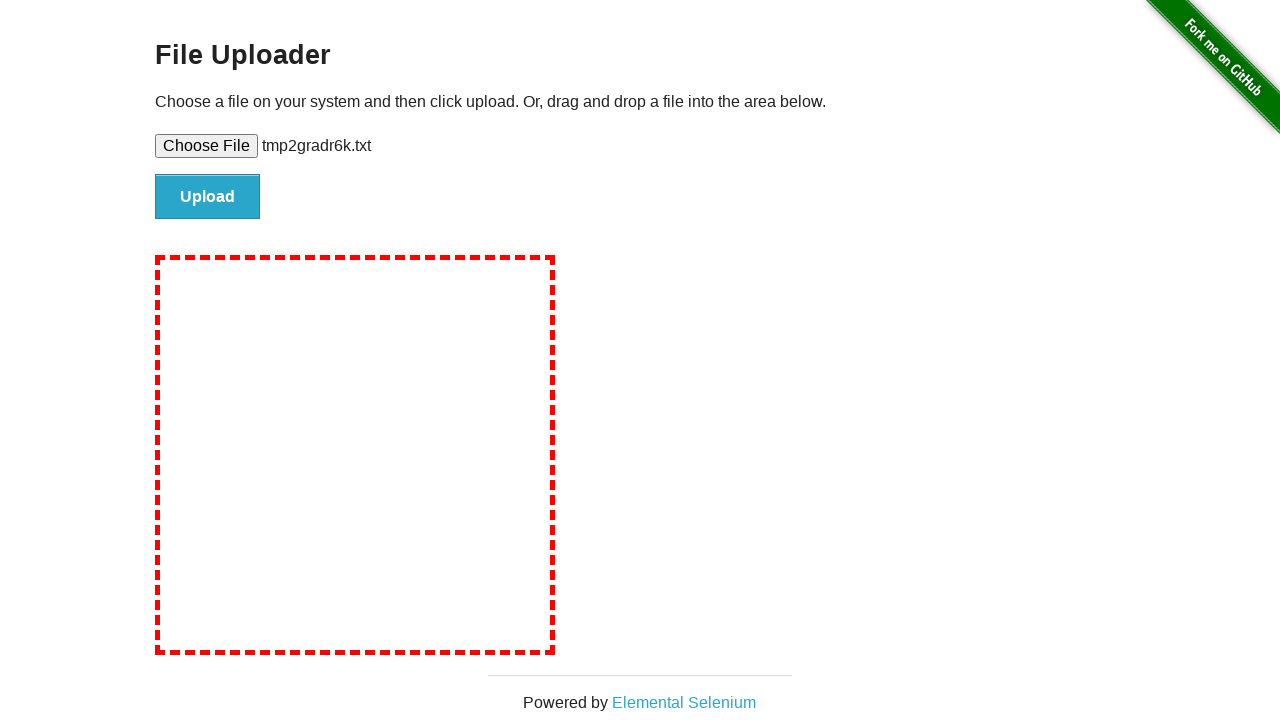

Clicked upload button to submit file at (208, 197) on #file-submit
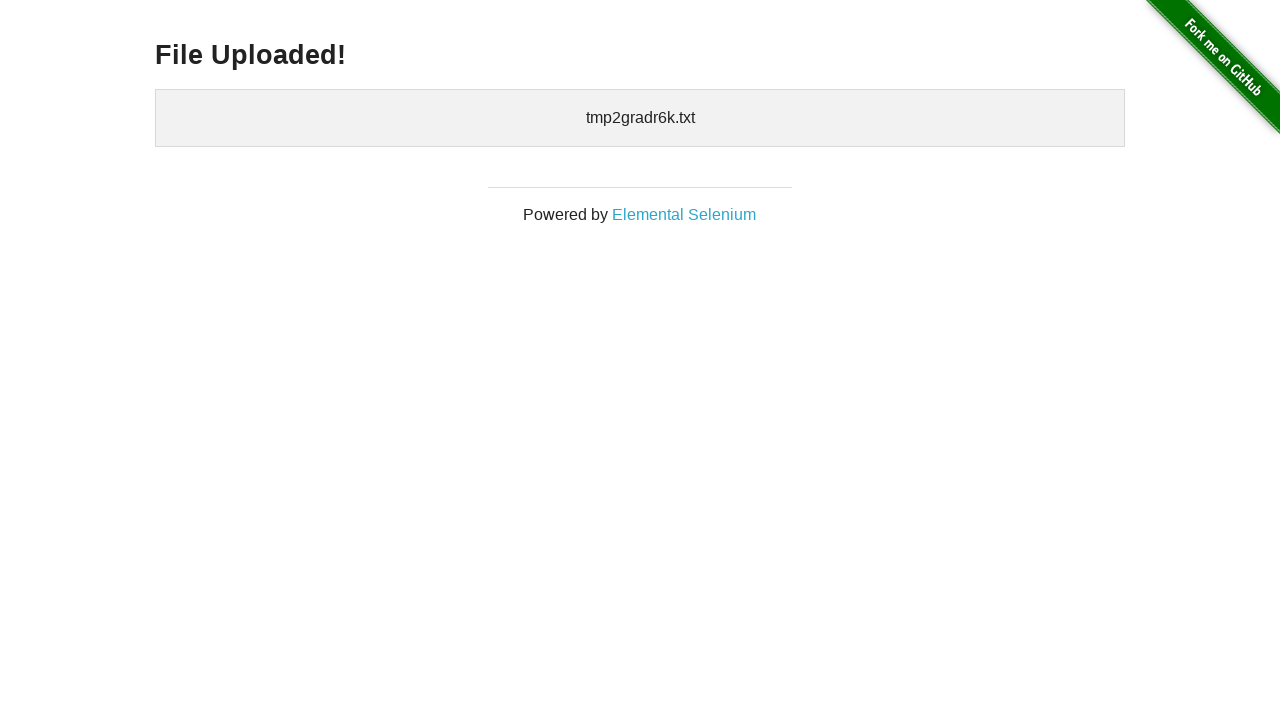

File upload success message appeared
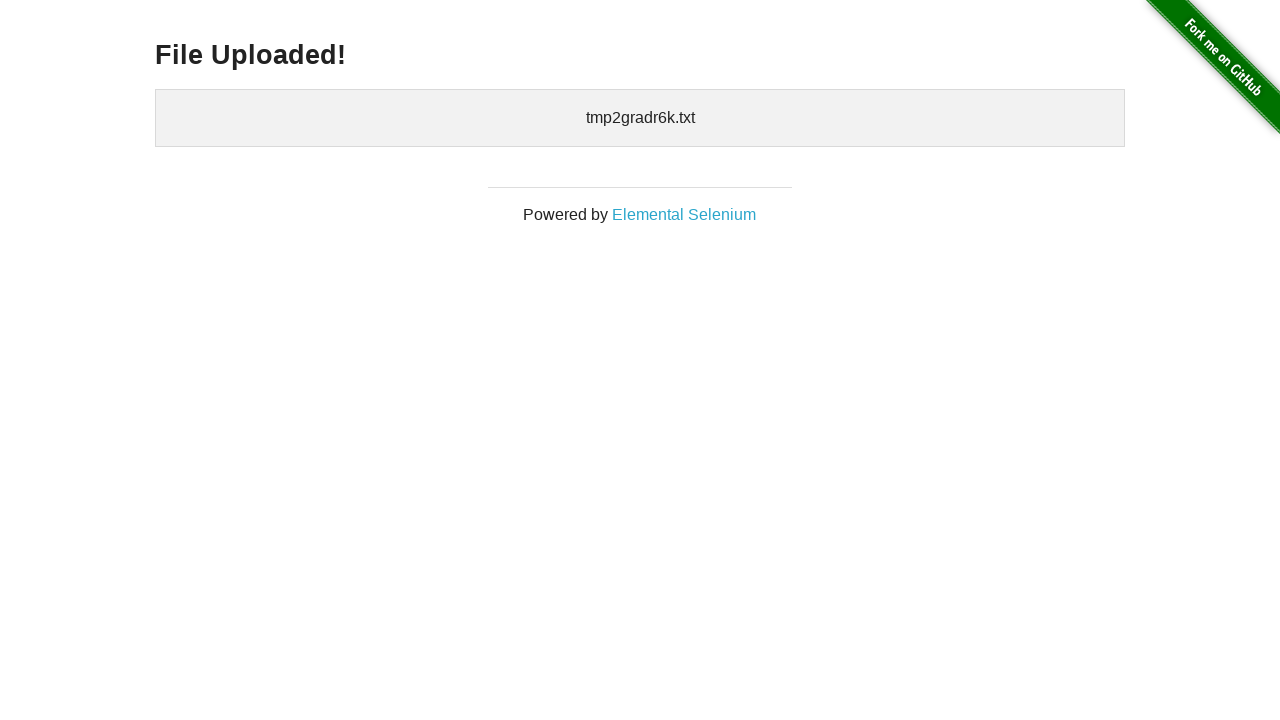

Cleaned up temporary test file
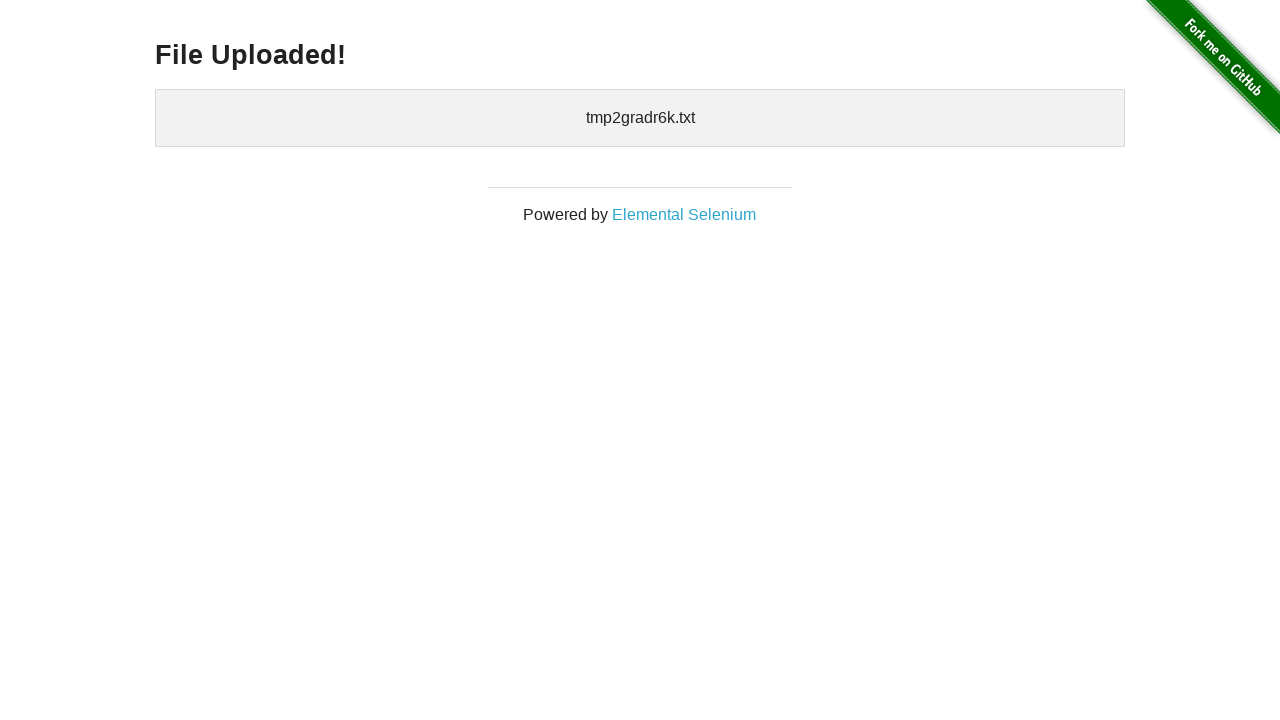

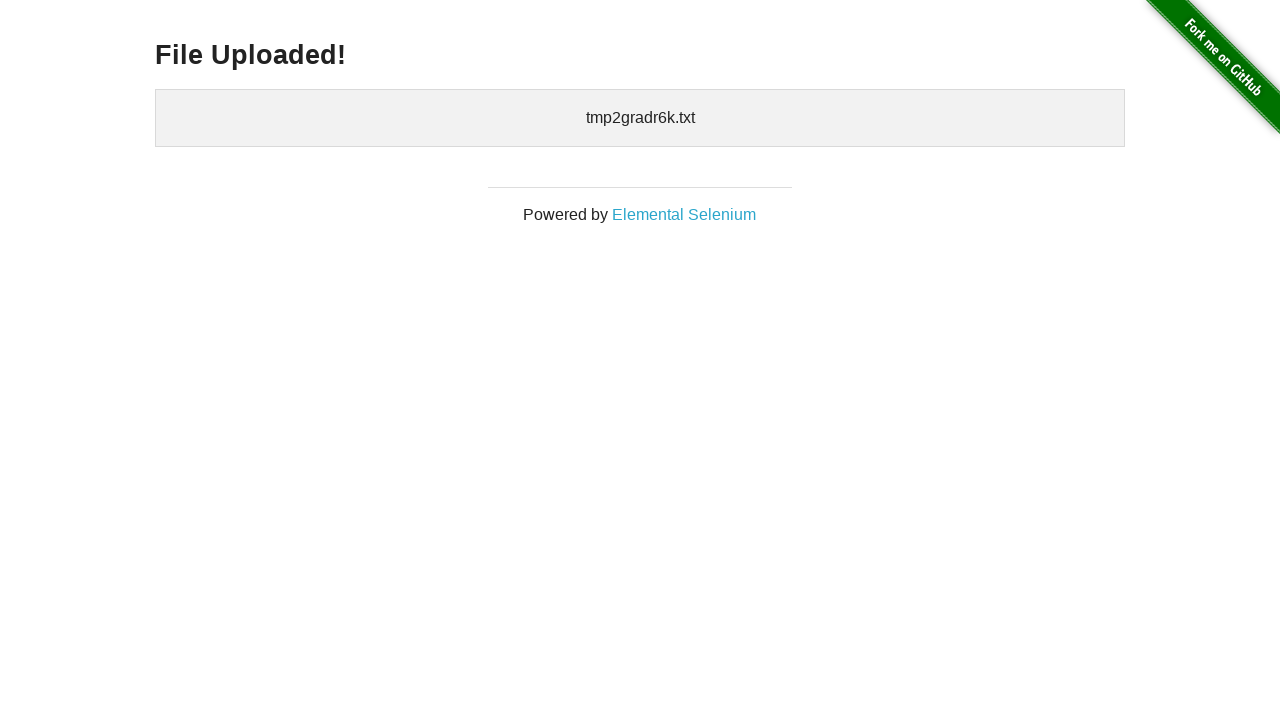